Tests various types of JavaScript alerts (simple, prompt, and confirmation) by triggering them and interacting with them

Starting URL: https://omayo.blogspot.com/

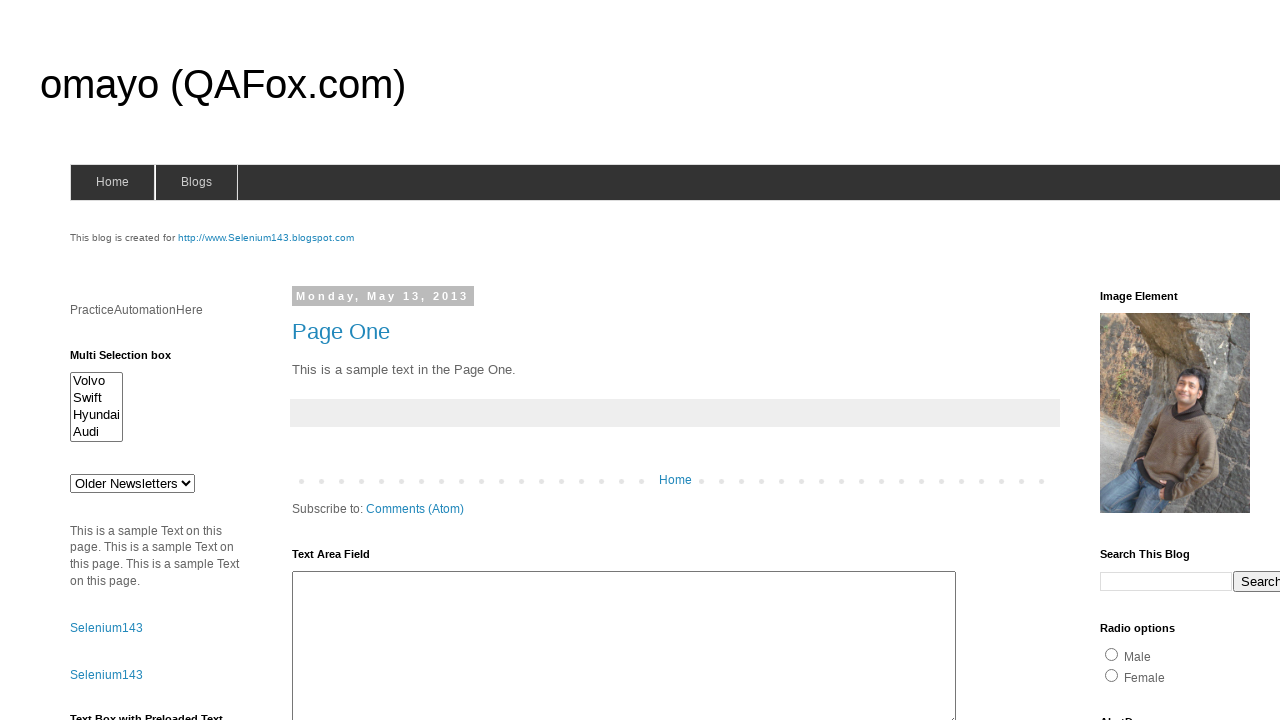

Clicked button to trigger simple alert at (1154, 361) on #alert1
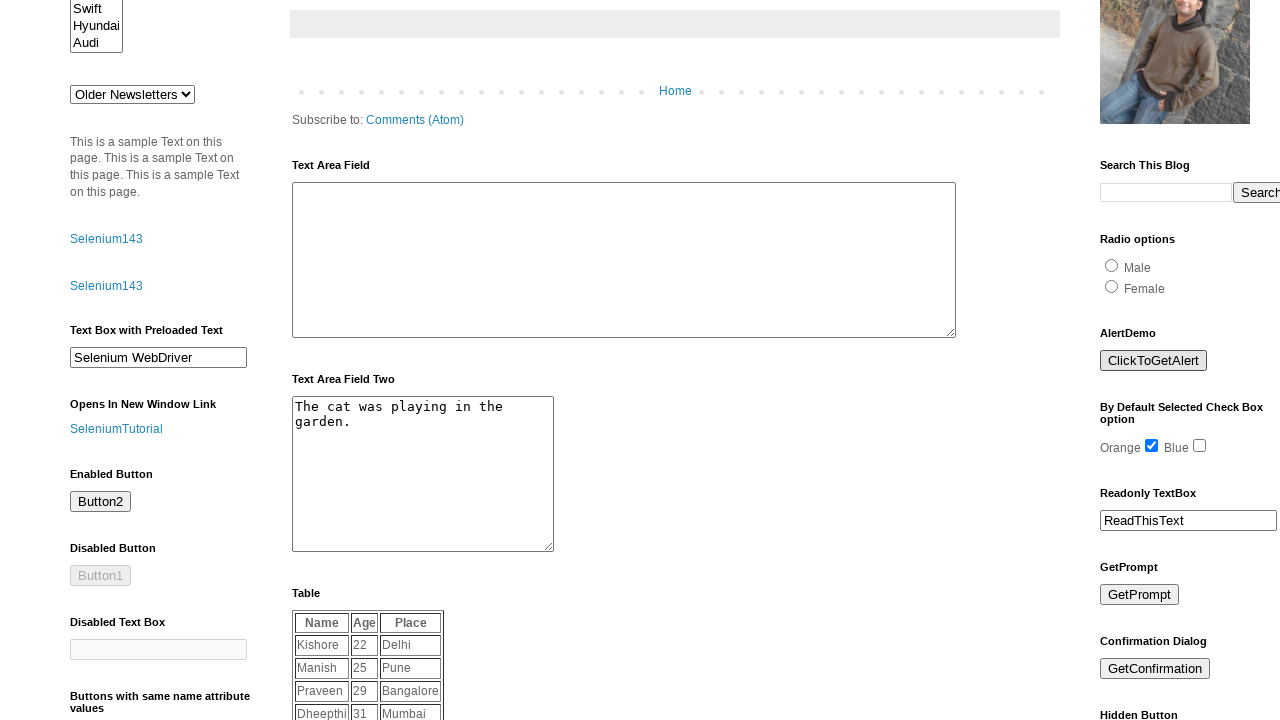

Set up dialog handler to accept simple alert
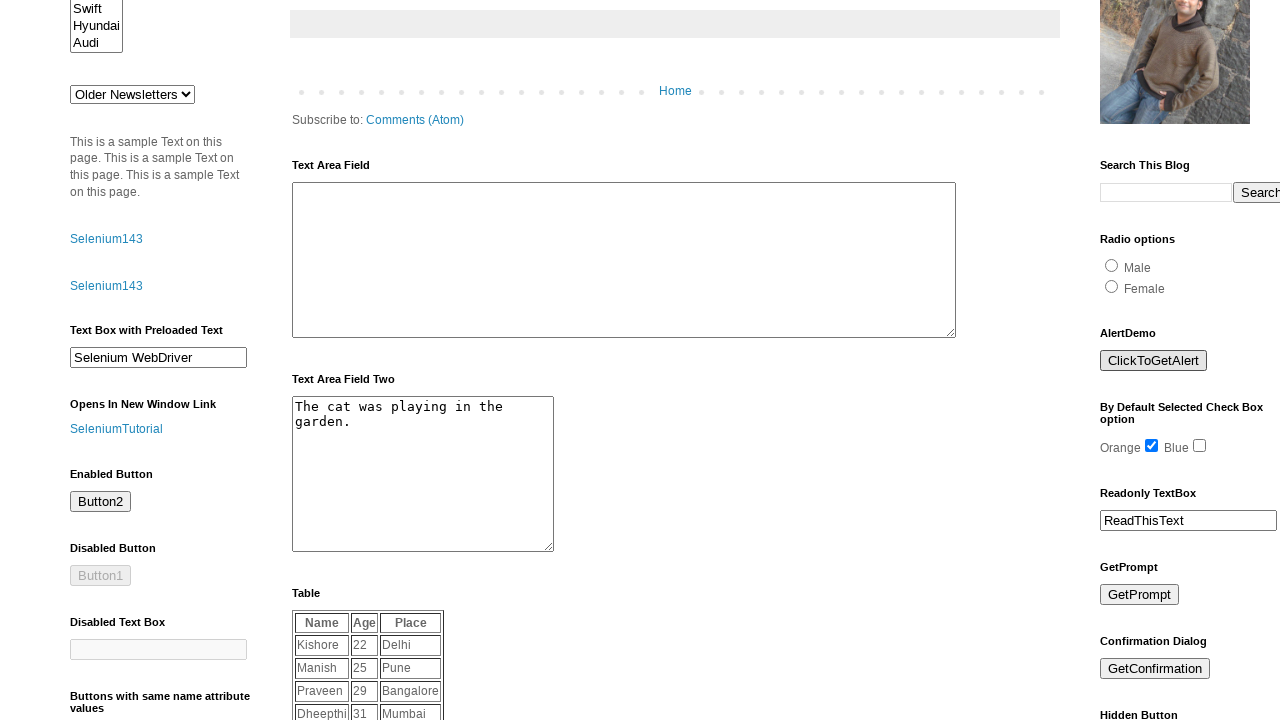

Waited for simple alert to be handled
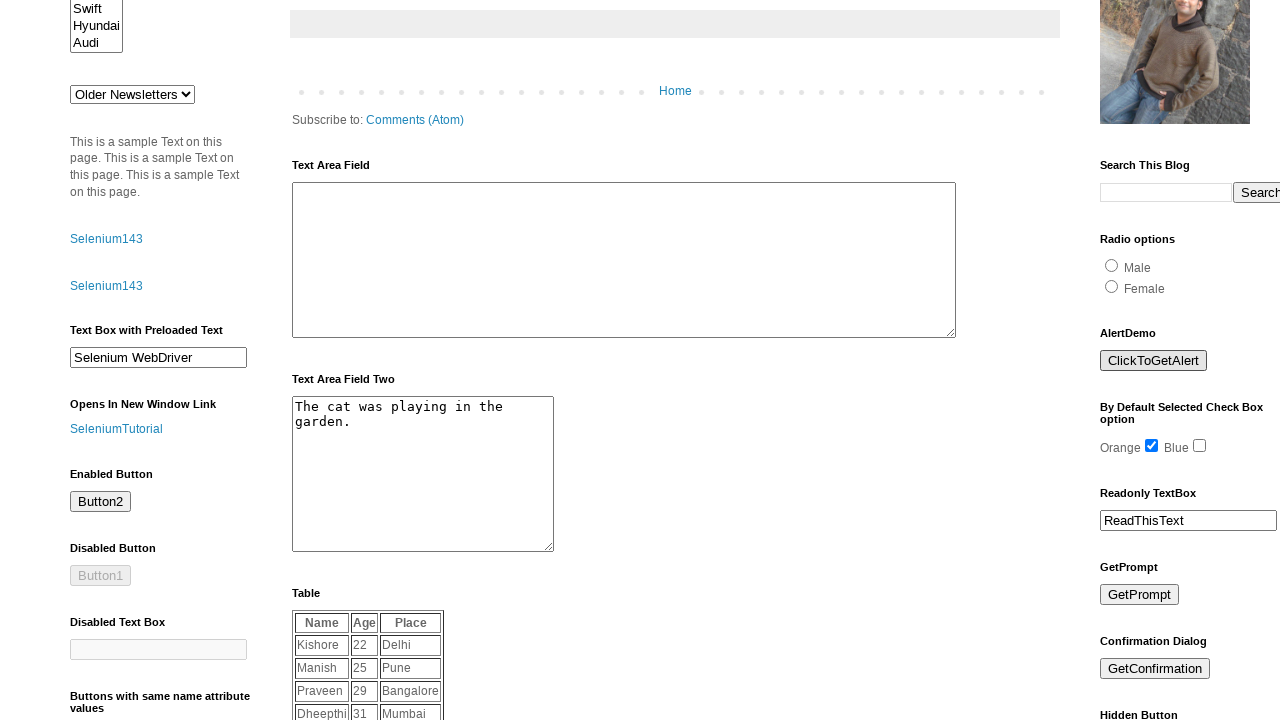

Clicked button to trigger prompt alert at (1140, 595) on #prompt
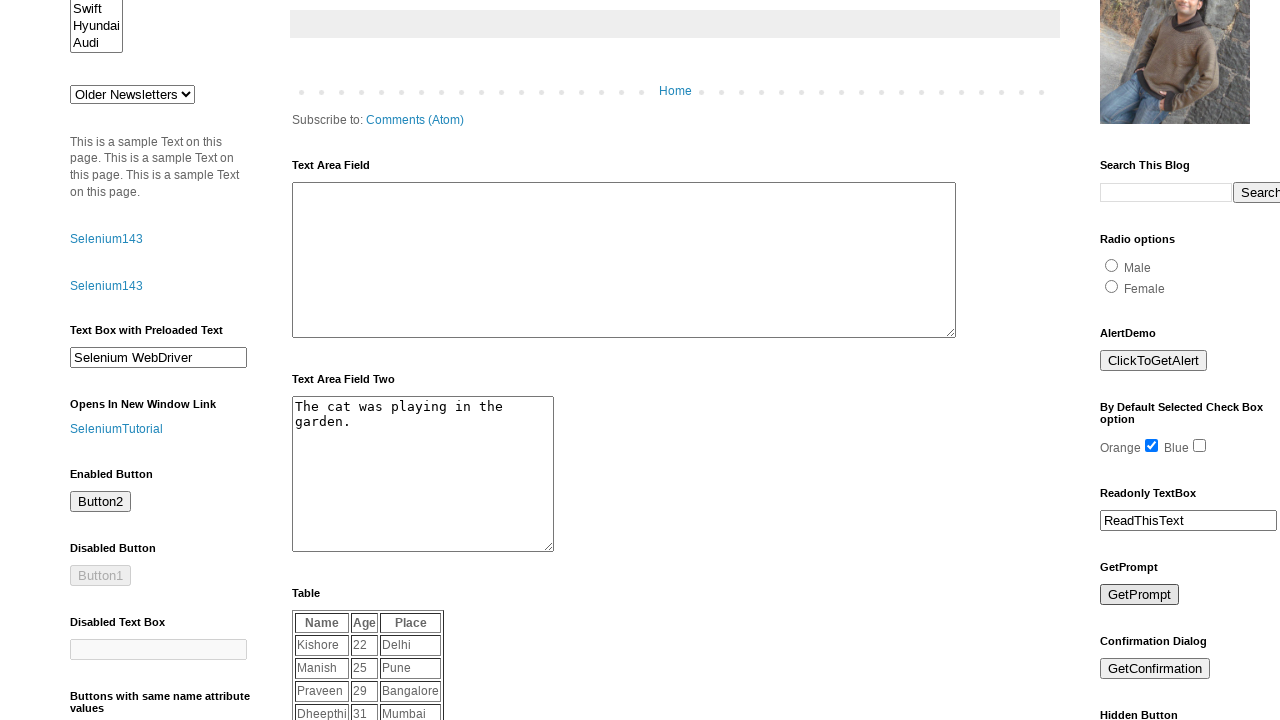

Set up dialog handler to accept prompt with text 'Divraj'
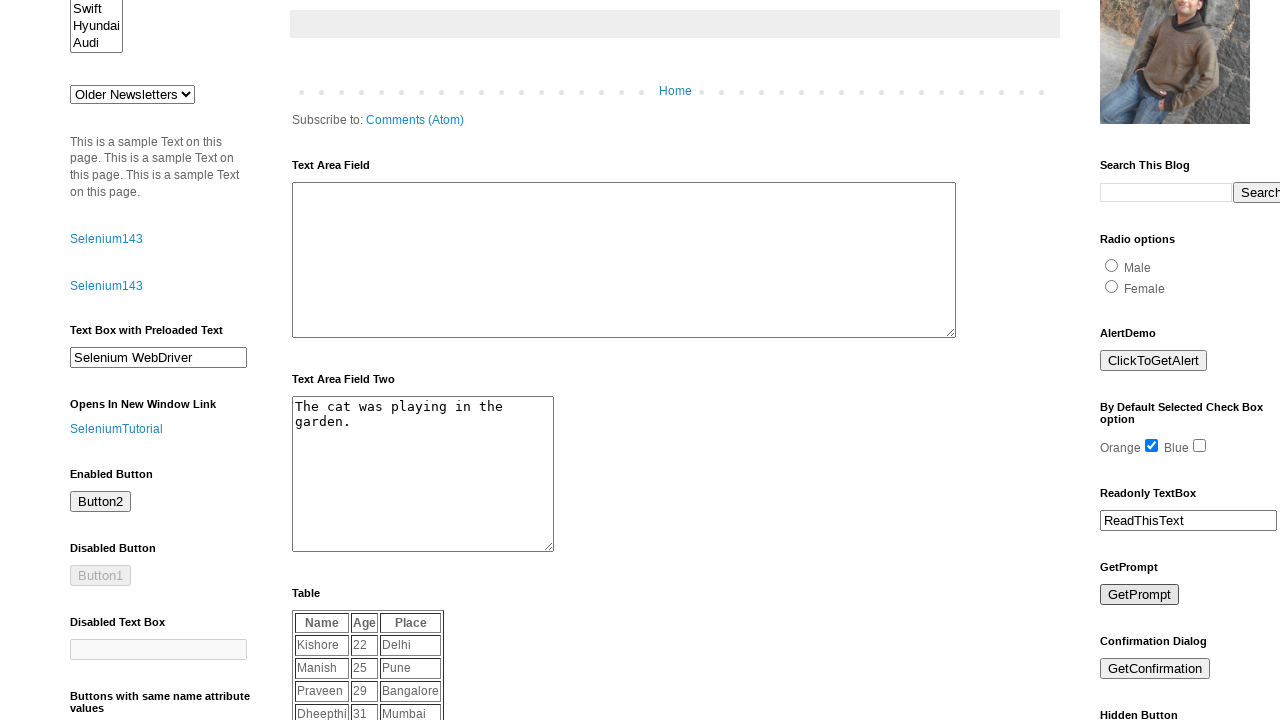

Waited for prompt alert to be handled
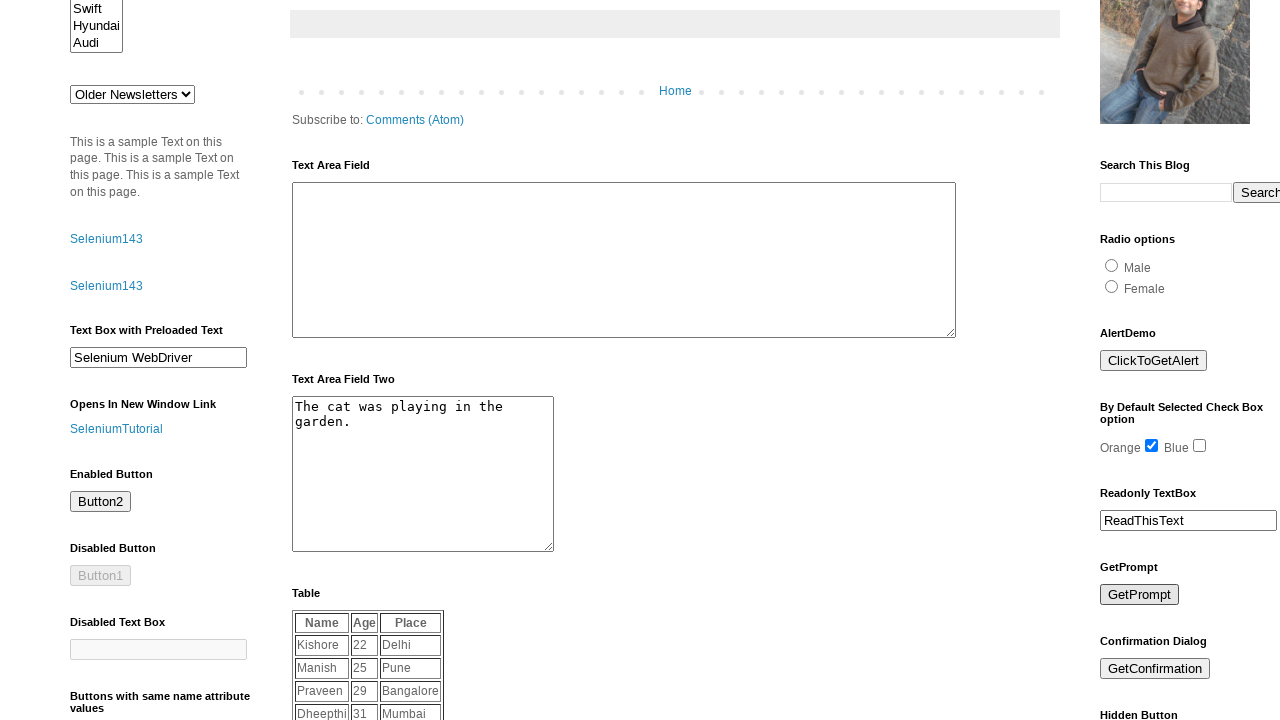

Clicked button to trigger confirmation alert at (1155, 669) on #confirm
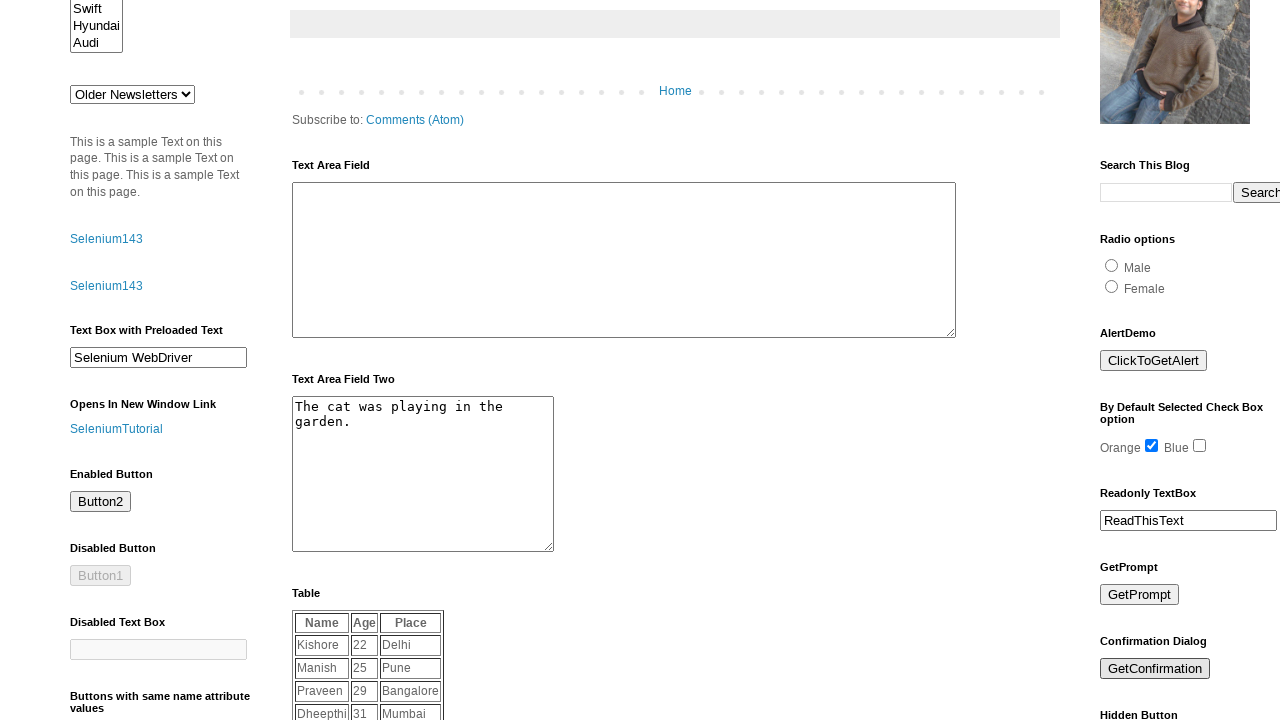

Set up dialog handler to dismiss confirmation alert
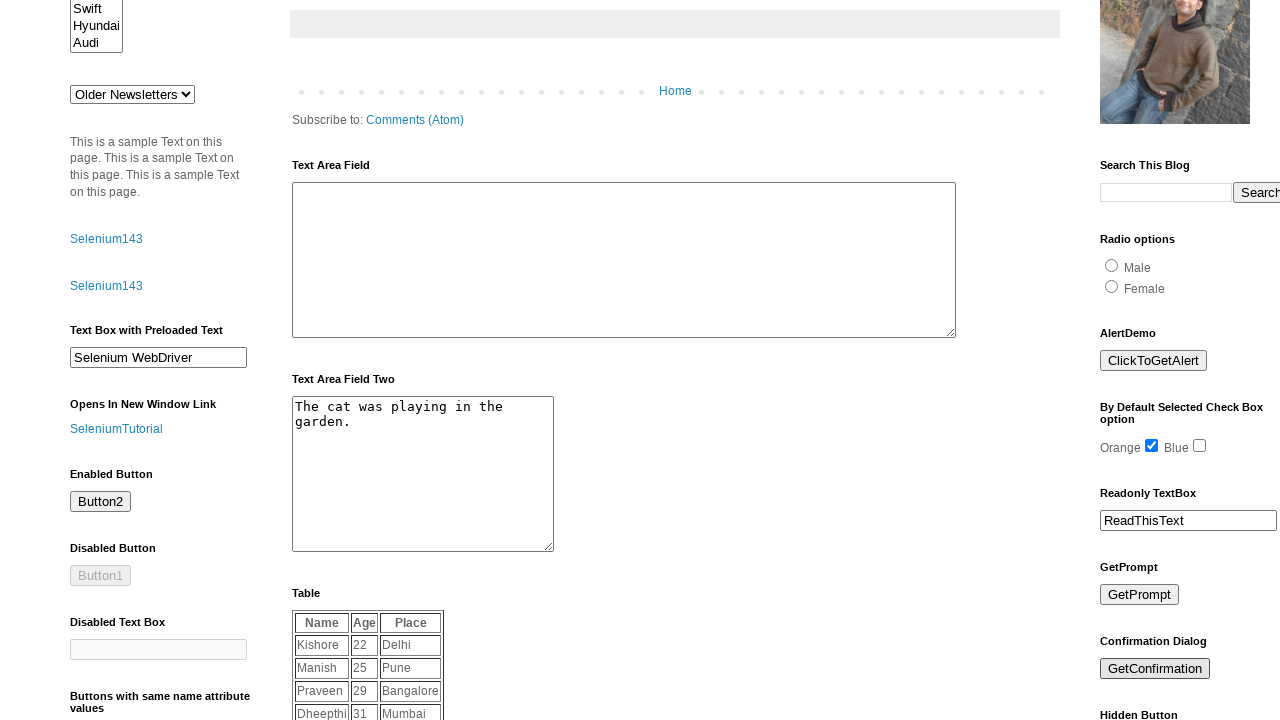

Waited for confirmation alert to be handled
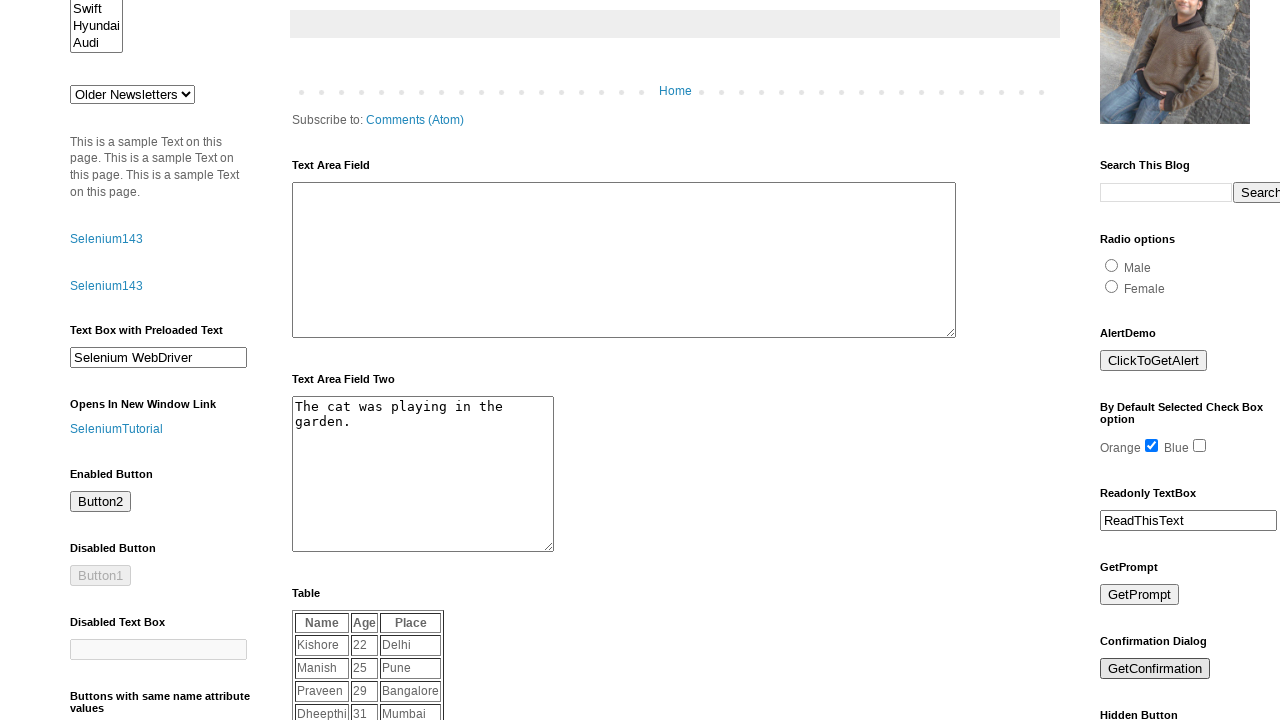

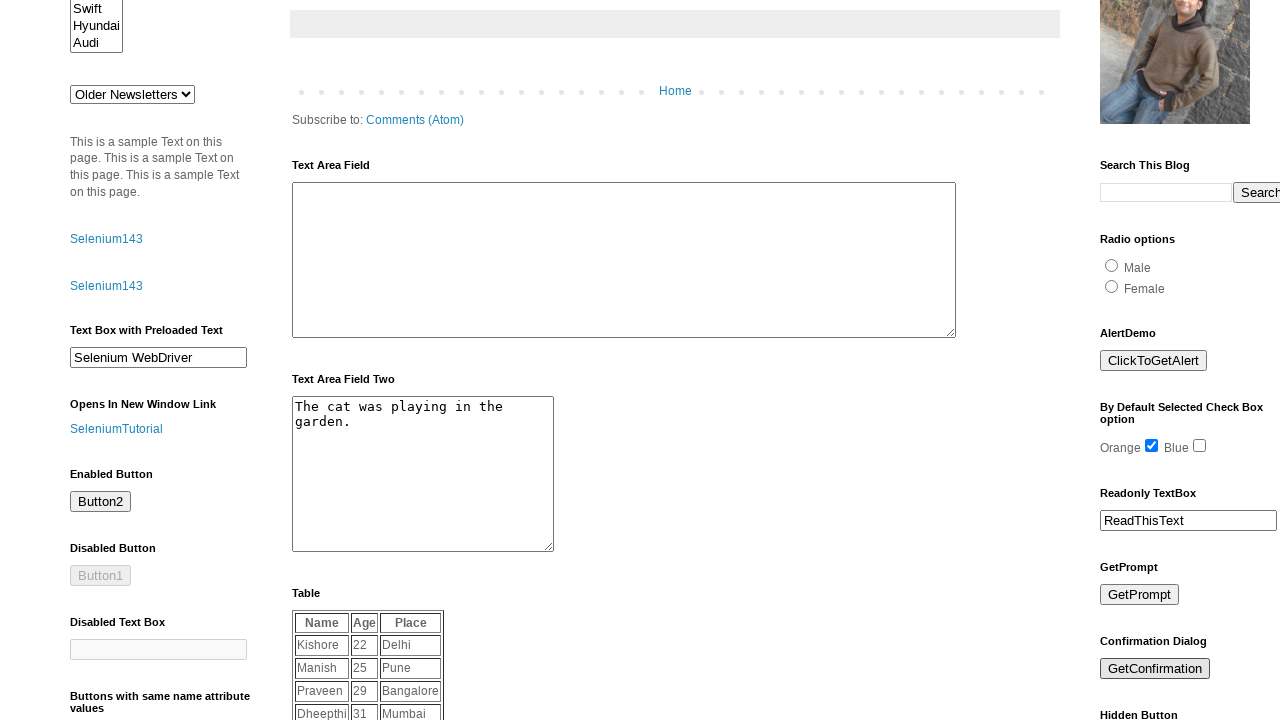